Tests updating the quantity of an item in the basket

Starting URL: https://practice.automationtesting.in

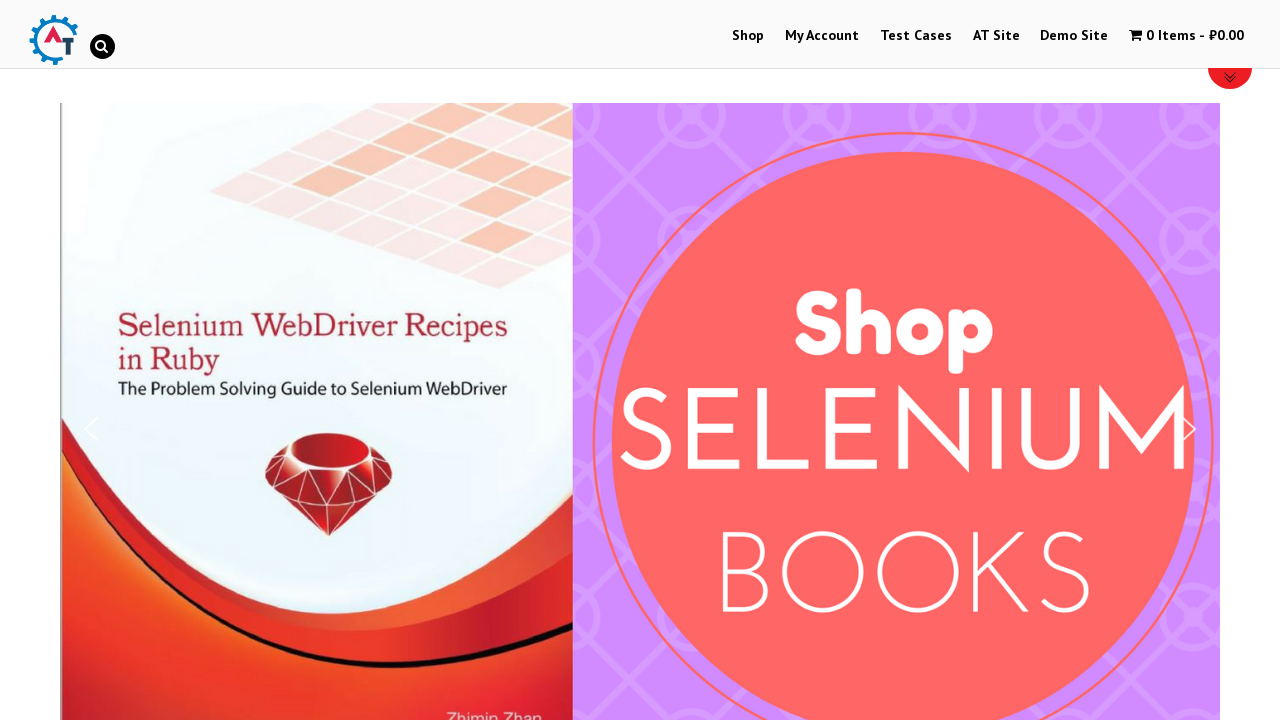

Clicked on Shop link at (748, 36) on xpath=//a[contains(text(),"Shop")]
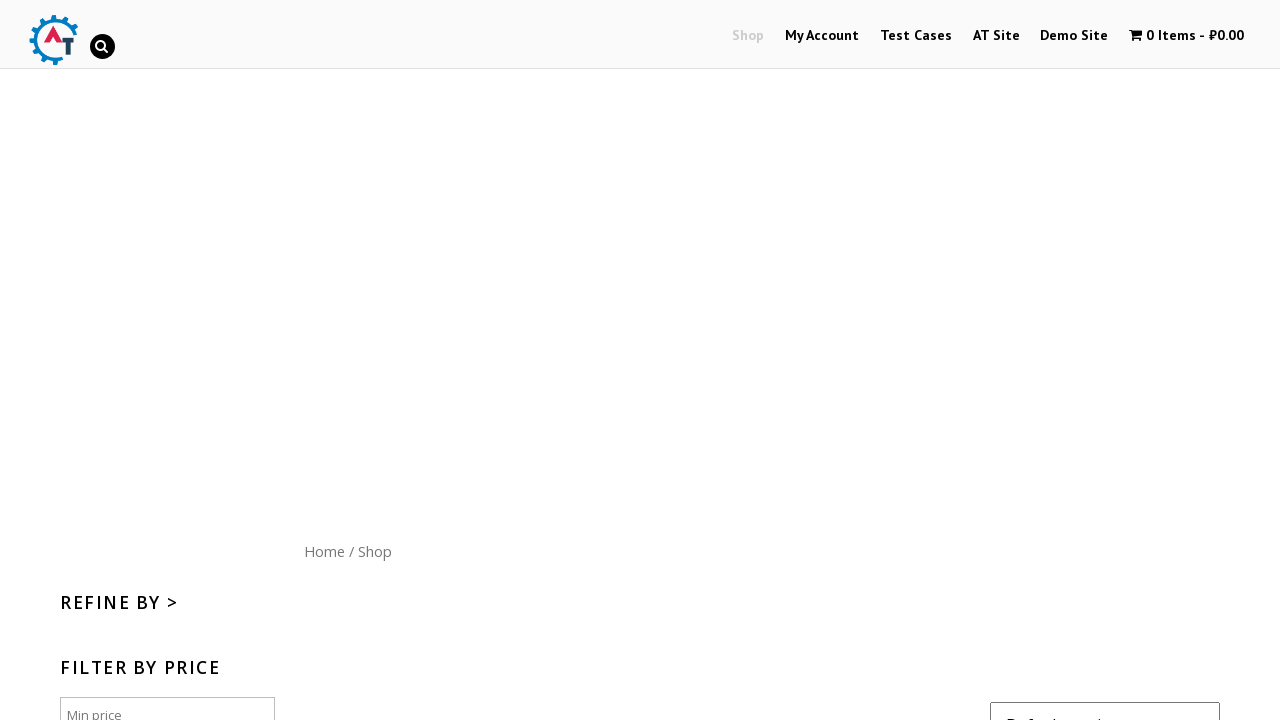

Shop page loaded
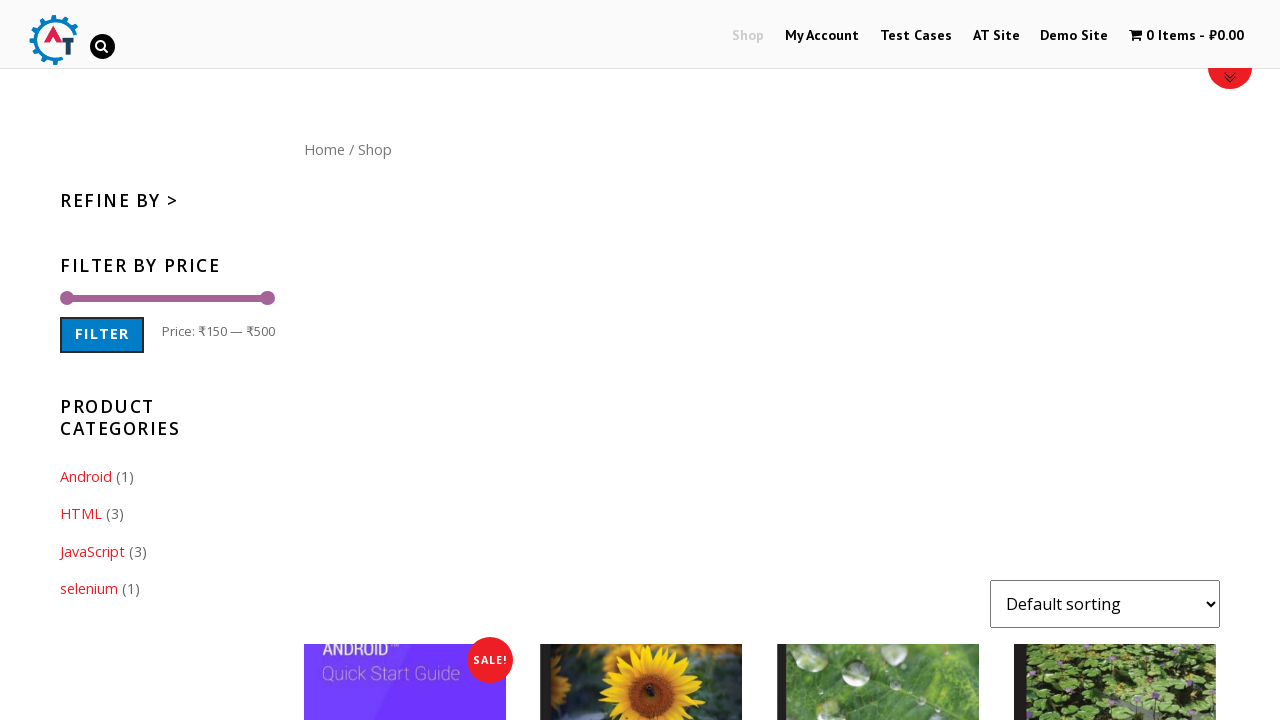

Clicked on Home link at (324, 149) on xpath=//a[contains(text(),"Home")]
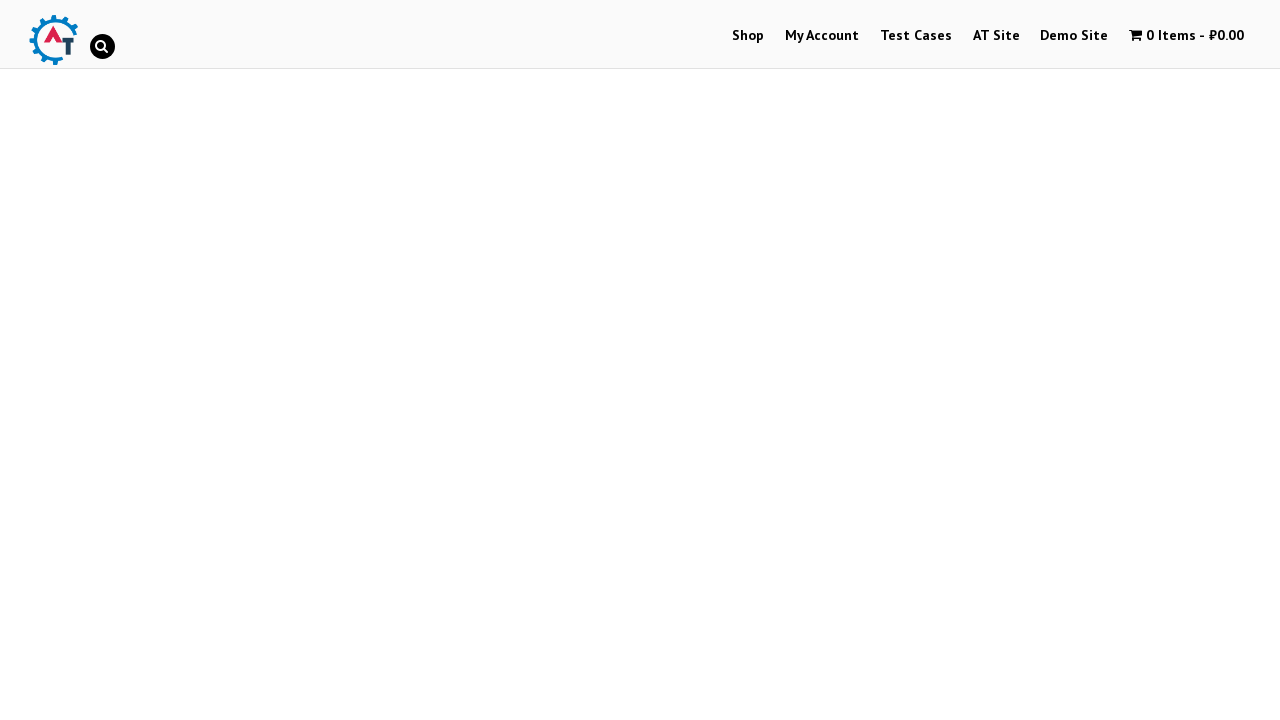

Home page loaded
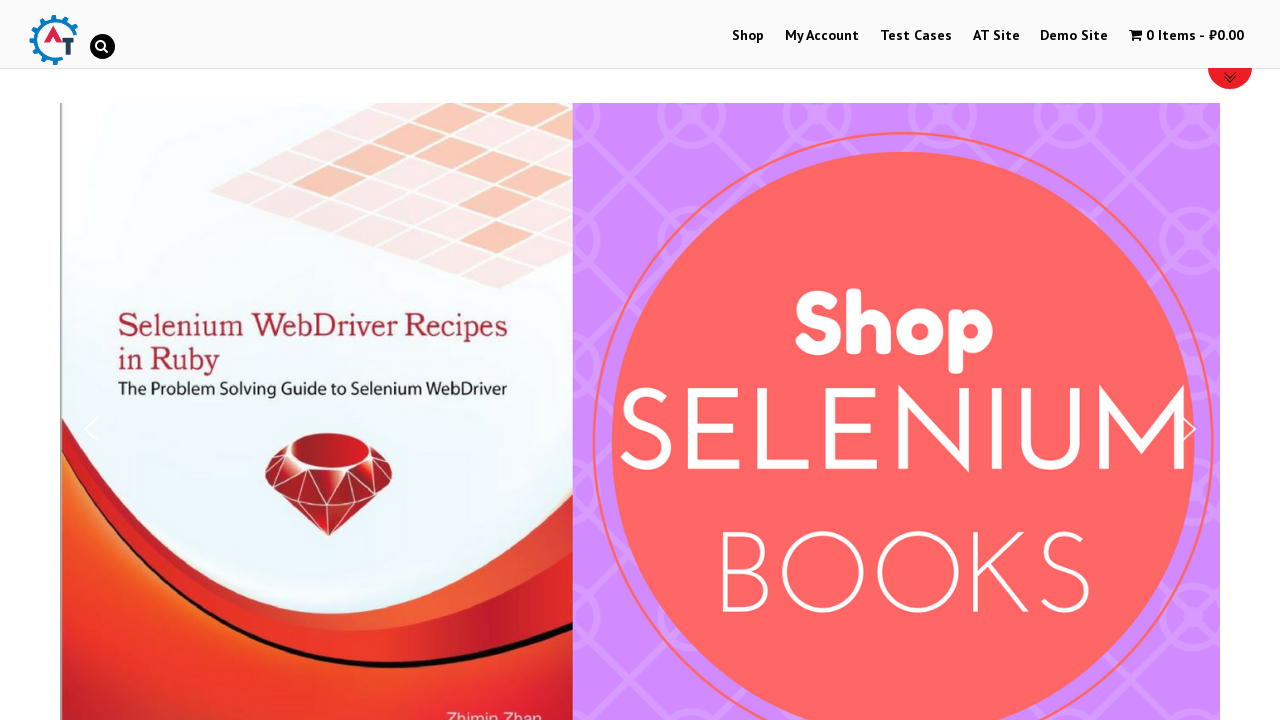

Clicked on Mastering JavaScript book at (1039, 361) on xpath=//img[@title="Mastering JavaScript"]
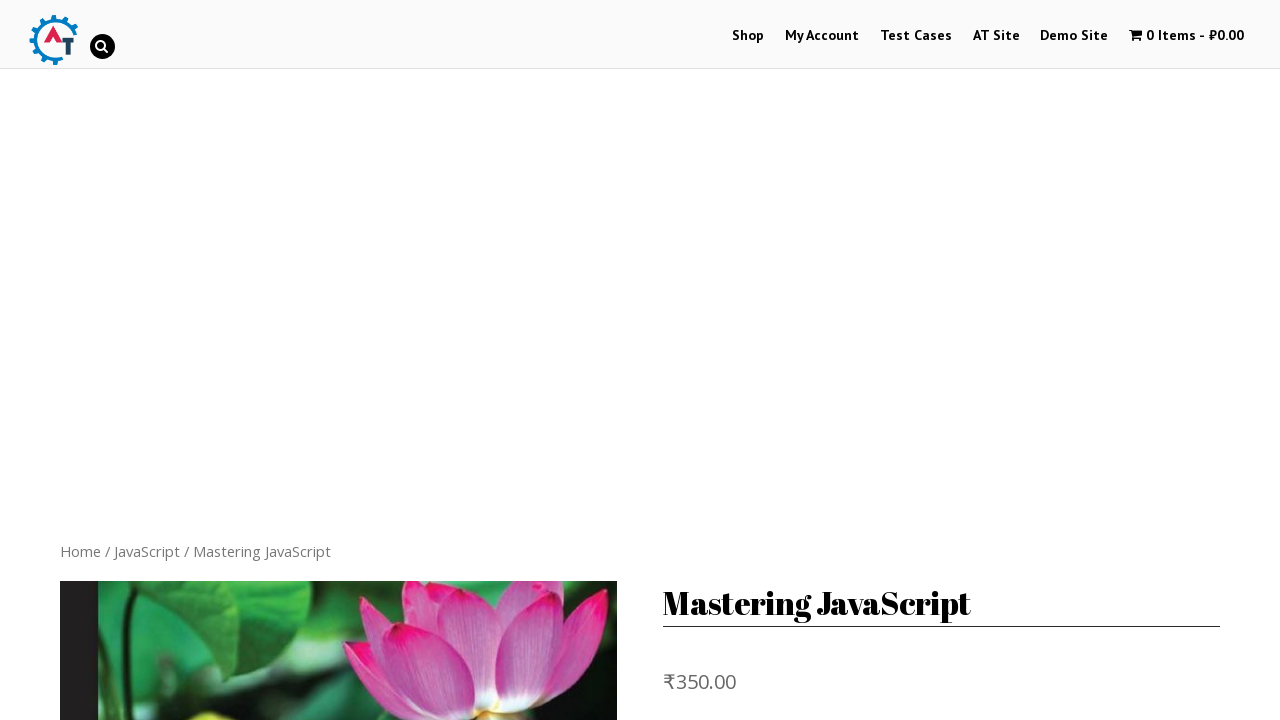

Book details page loaded
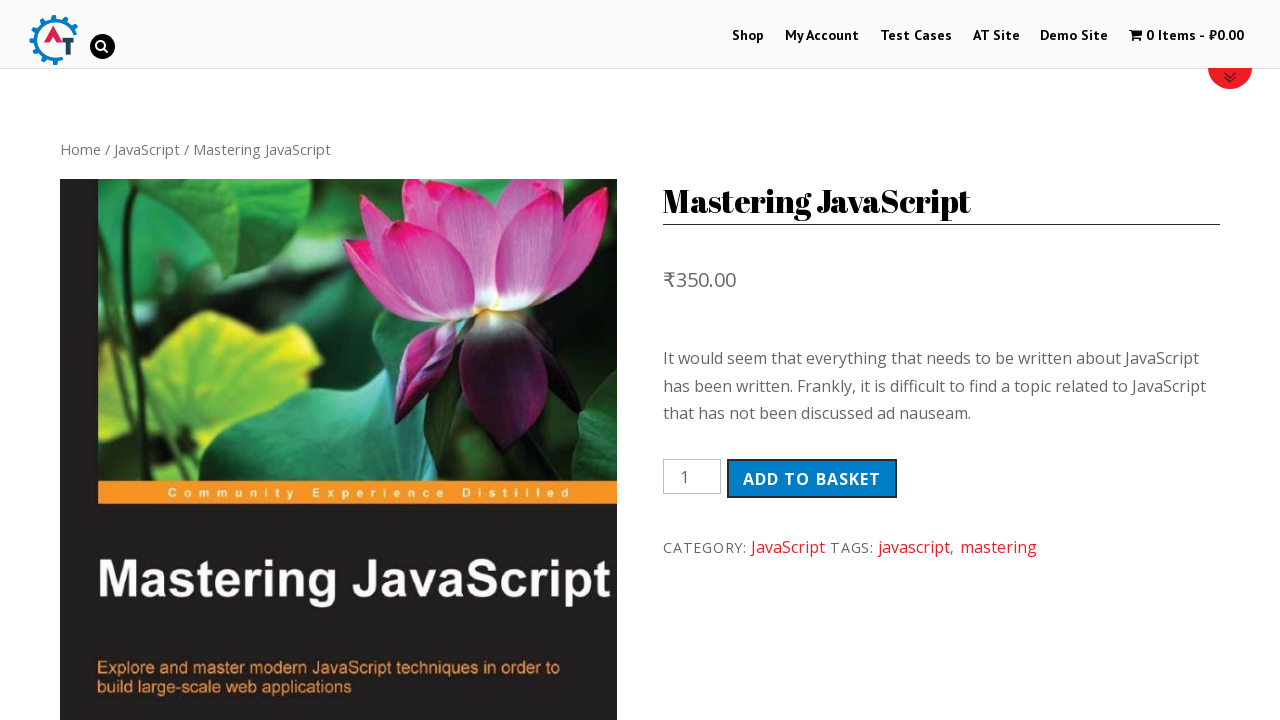

Clicked Add to basket button at (812, 479) on xpath=//button[contains(text(), "Add to basket")]
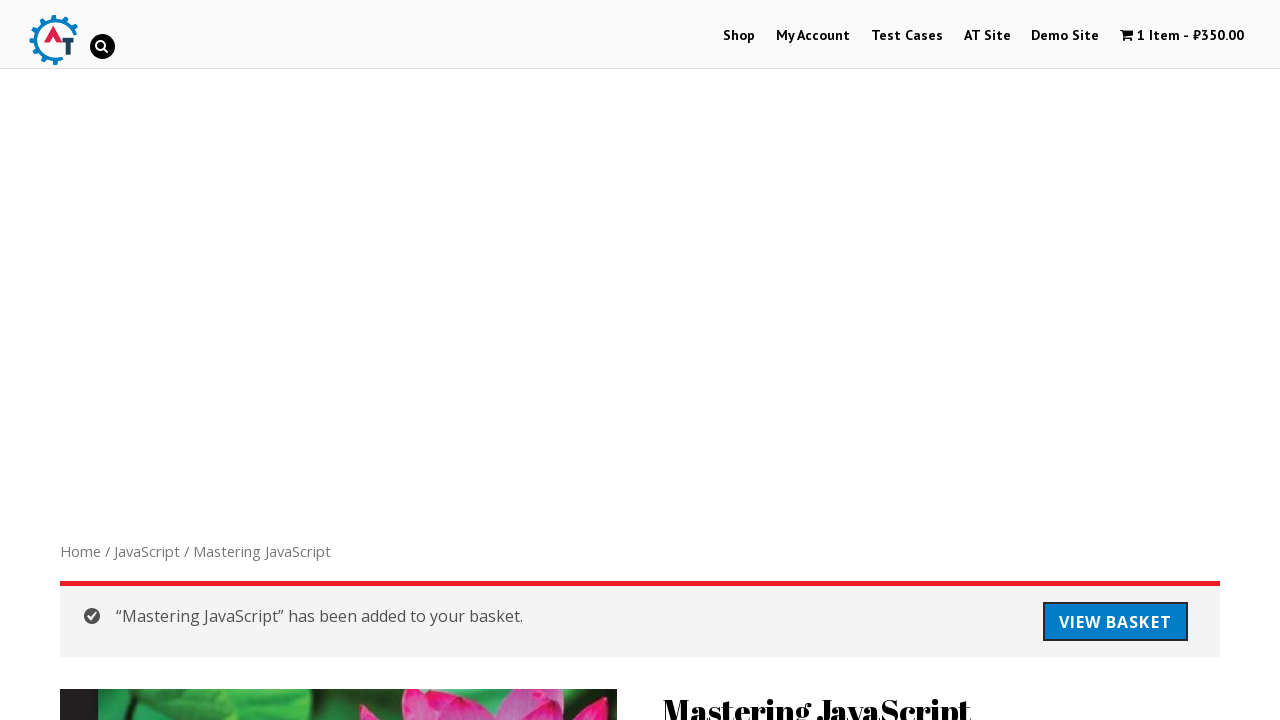

Waited for add to basket action to complete
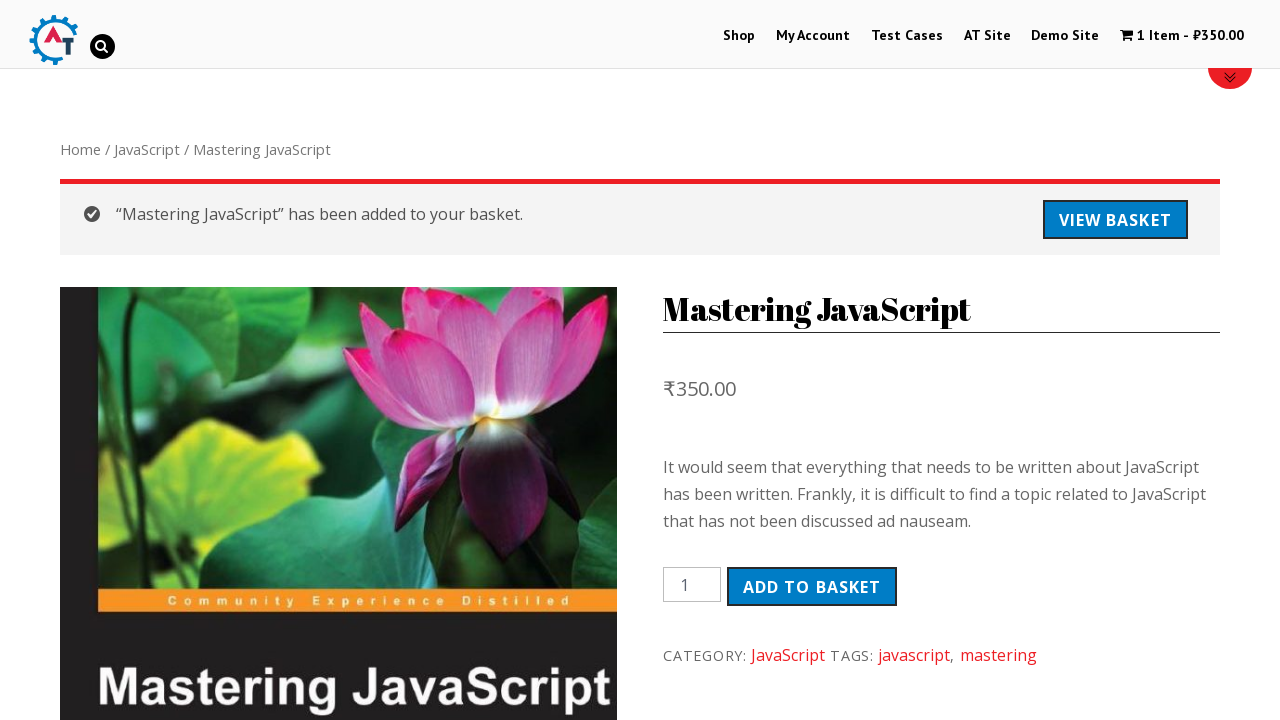

Clicked on View Basket link at (1115, 220) on xpath=//a[contains(text(), "View Basket")]
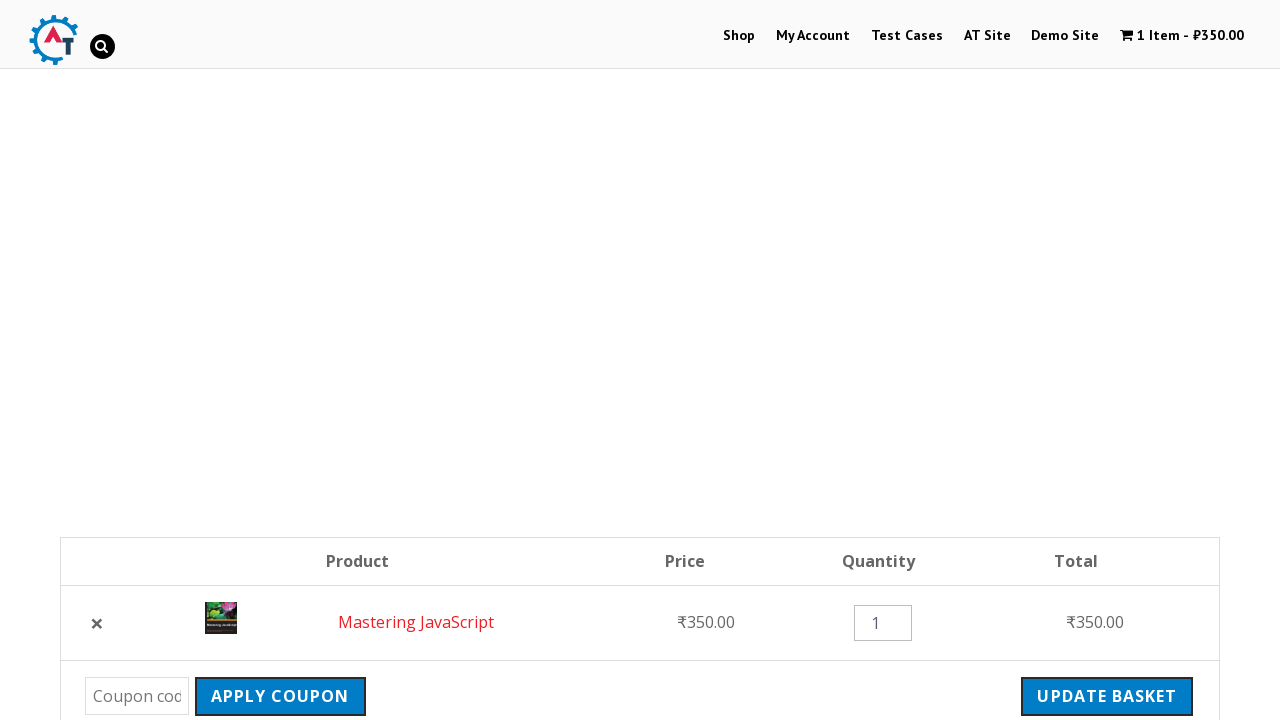

Basket page loaded
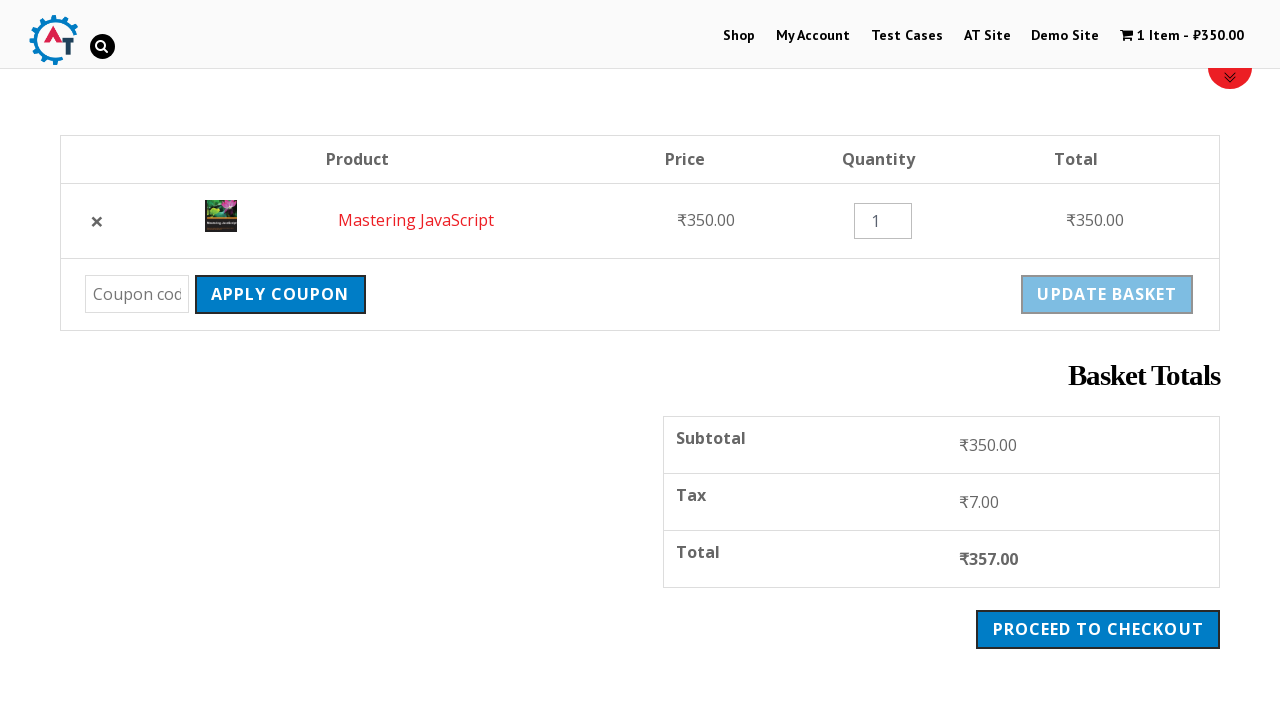

Updated quantity to 2 in basket on //input[@title="Qty"]
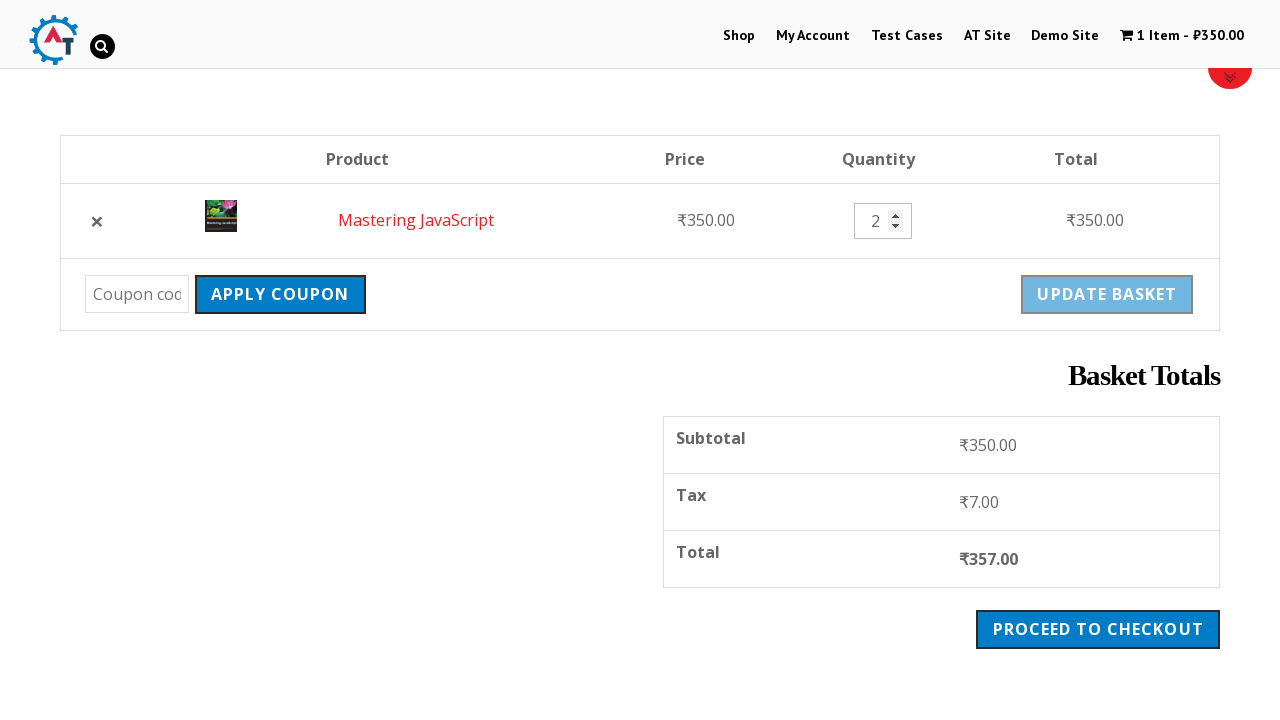

Clicked Update Basket button at (1107, 294) on xpath=//input[@value="Update Basket"]
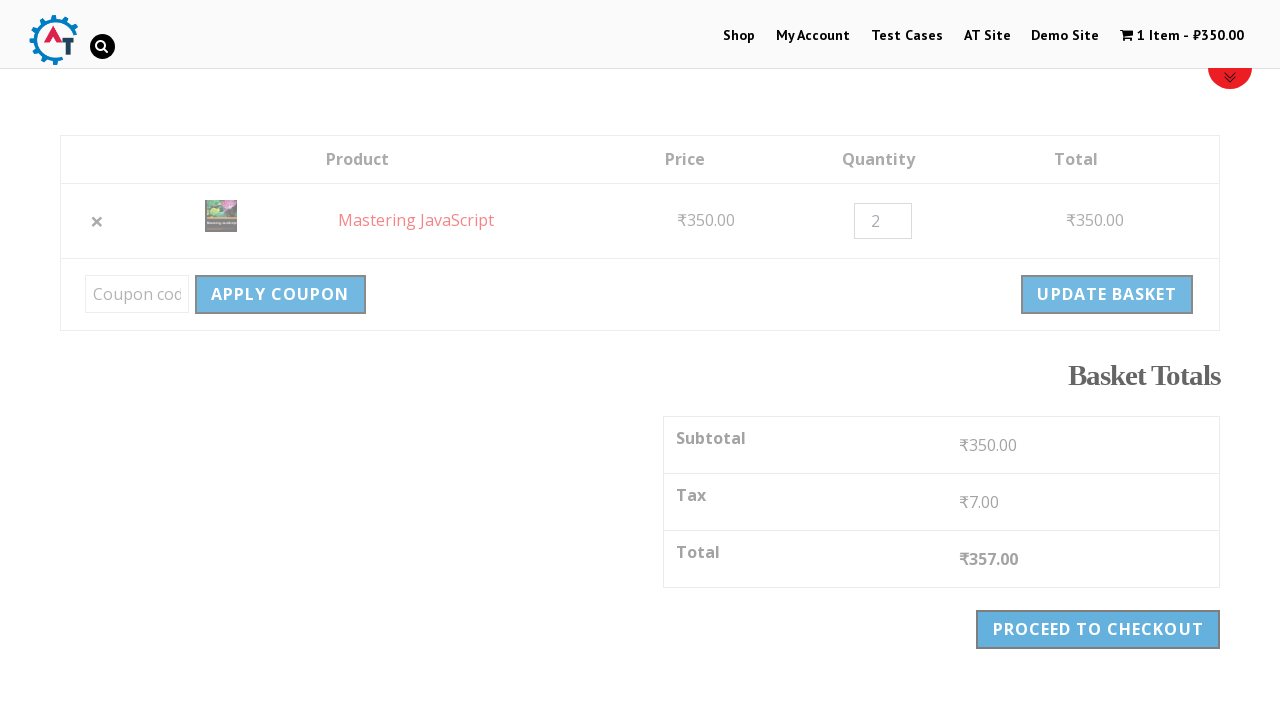

Basket updated with new quantity
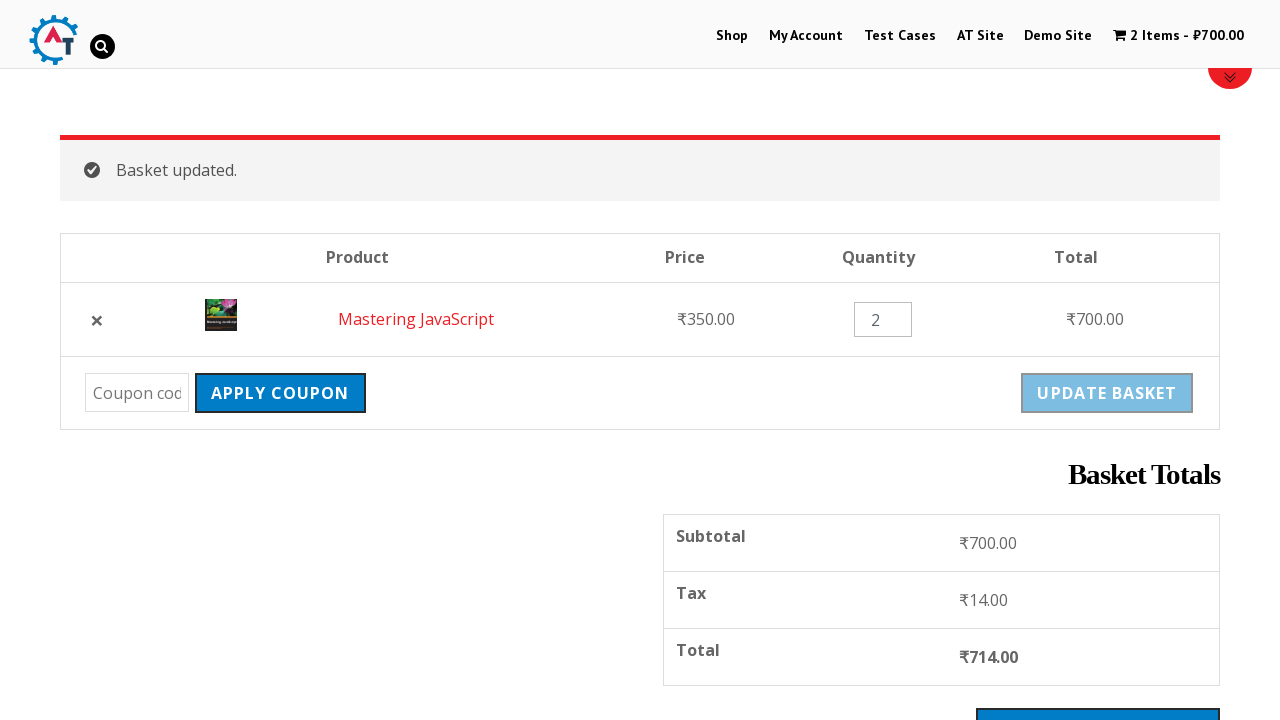

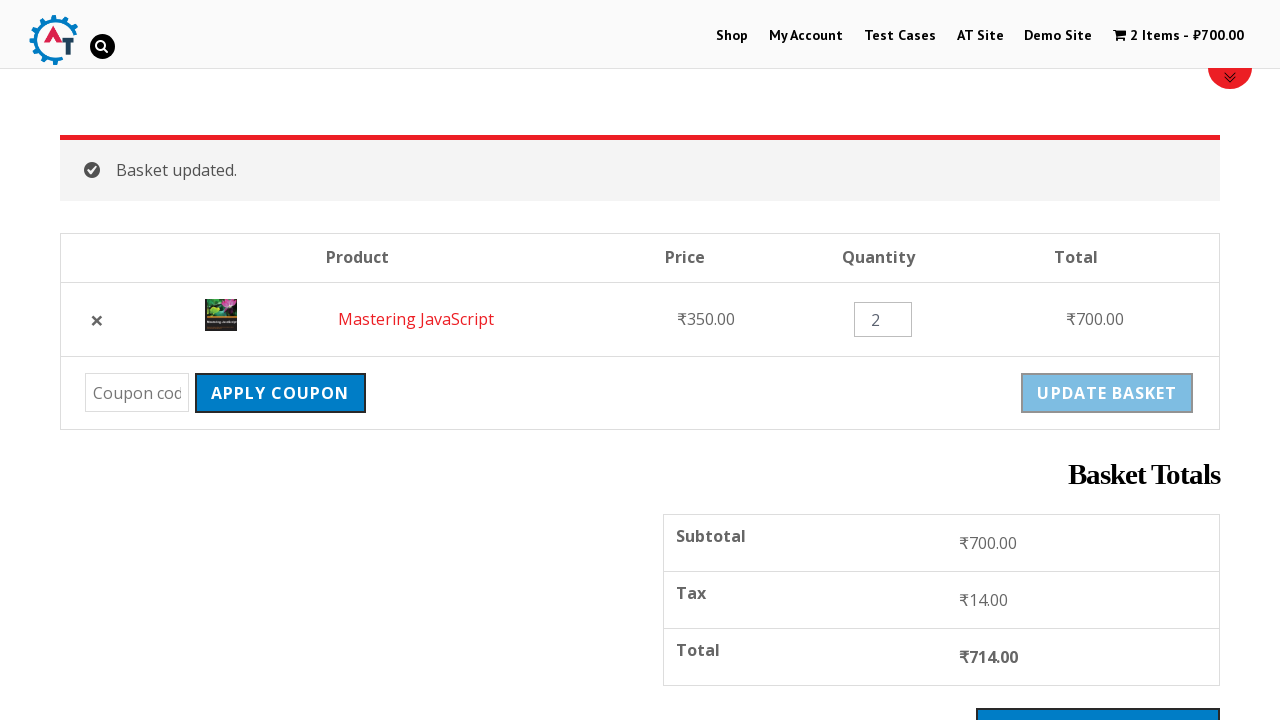